Tests various input field interactions on a practice website including typing text, appending text with tab navigation, clearing a field, and checking readonly attribute of an input element.

Starting URL: https://letcode.in/edit

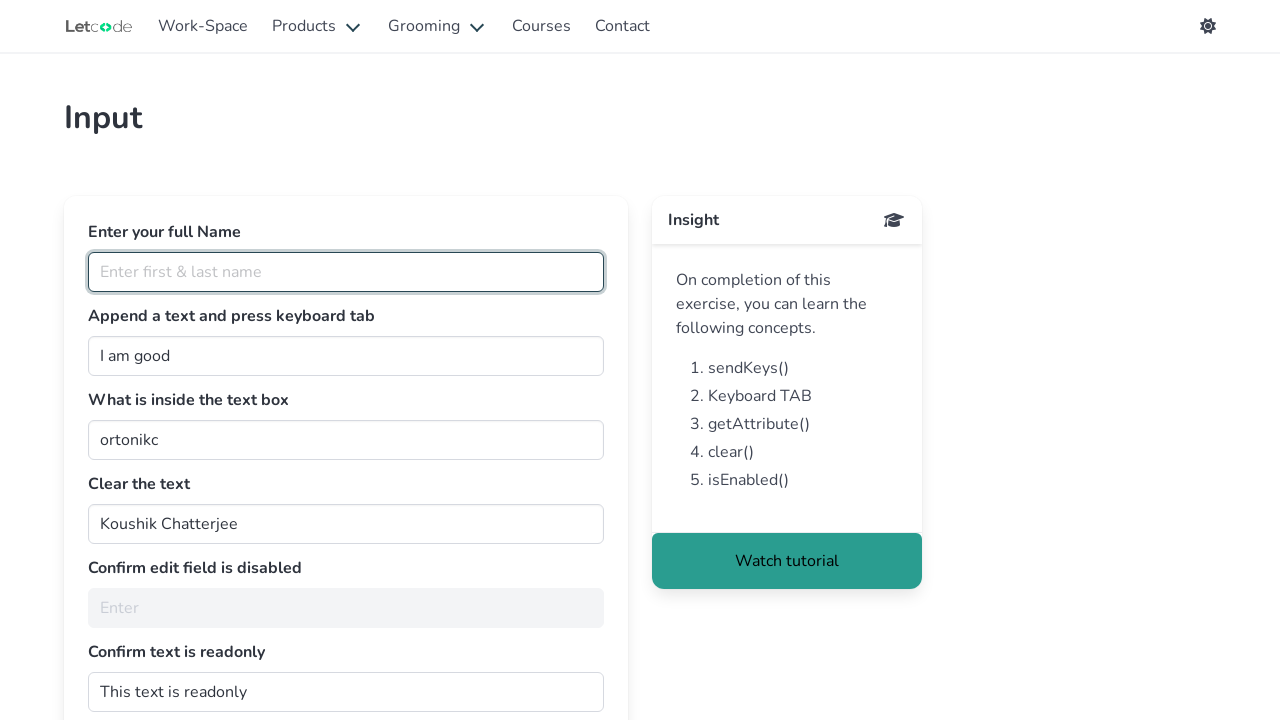

Filled full name field with 'Santhosh Kumar K' on #fullName
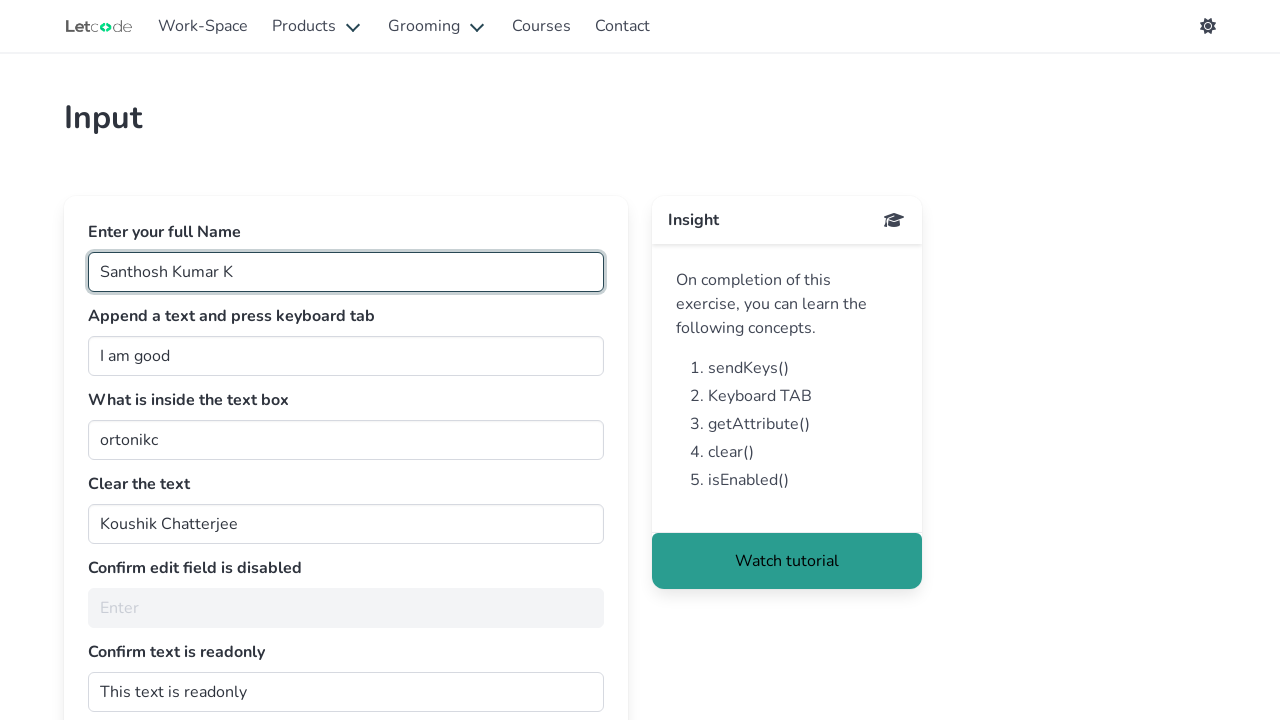

Filled join textarea with 'i am good at everything' on #join
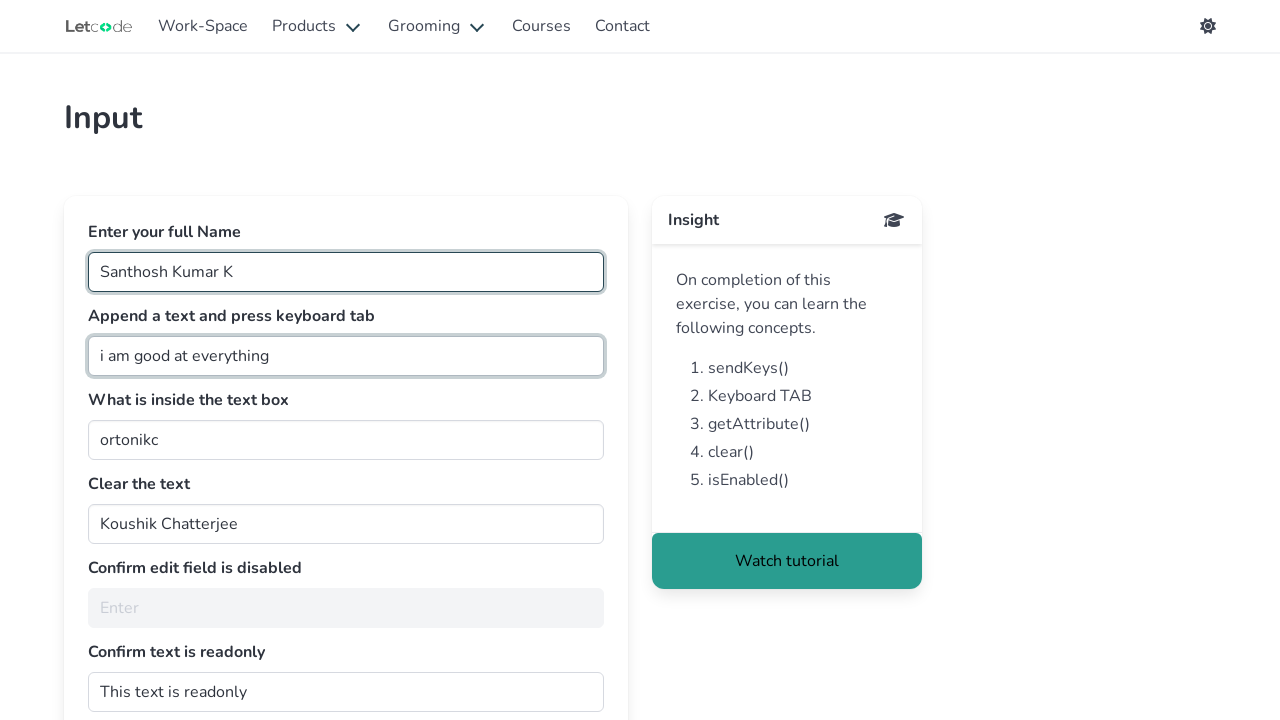

Pressed Tab to navigate to next field
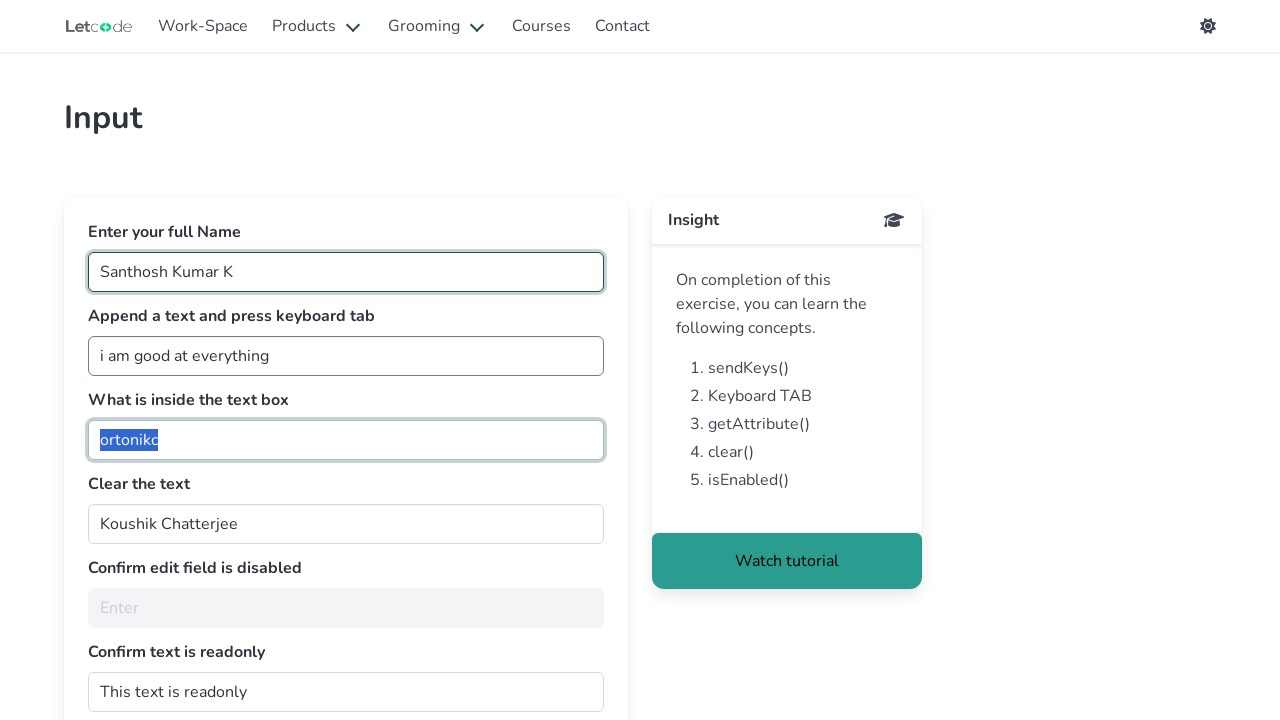

Cleared the clearMe input field on #clearMe
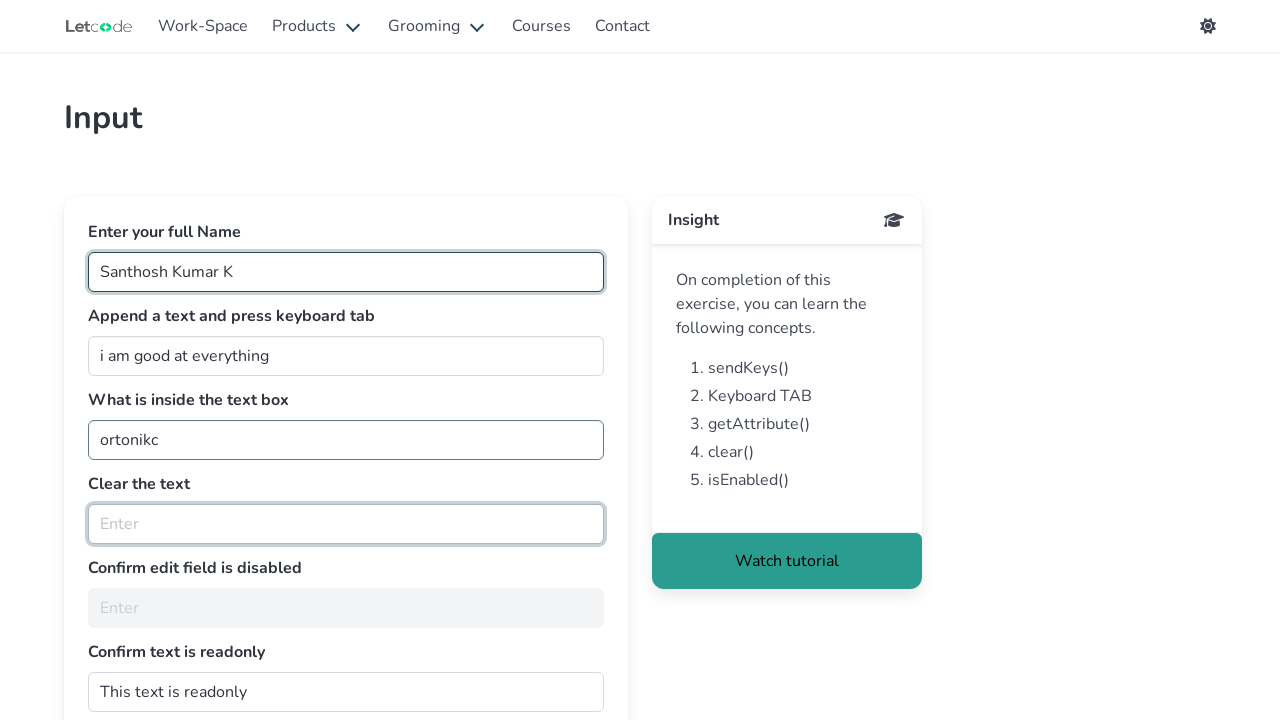

Retrieved readonly attribute from dontwrite field: 
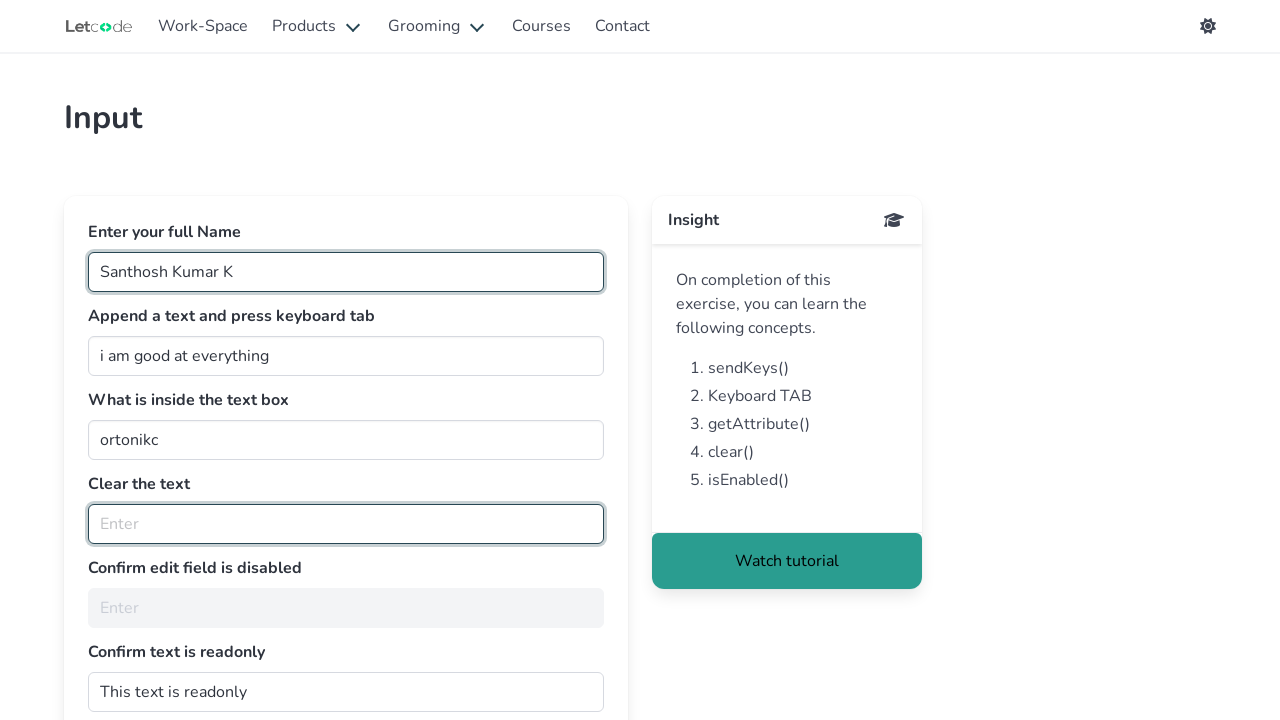

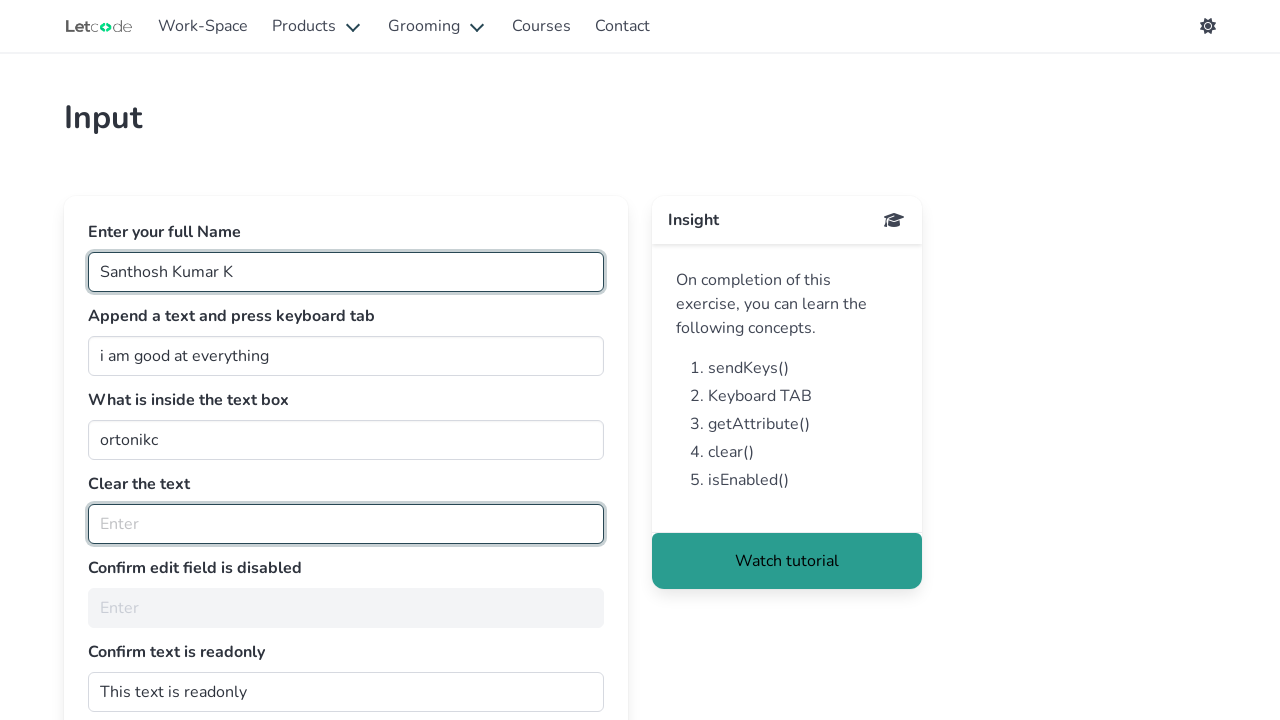